Tests AJAX functionality by clicking a button twice and verifying that success messages appear after each AJAX call completes

Starting URL: http://uitestingplayground.com/ajax

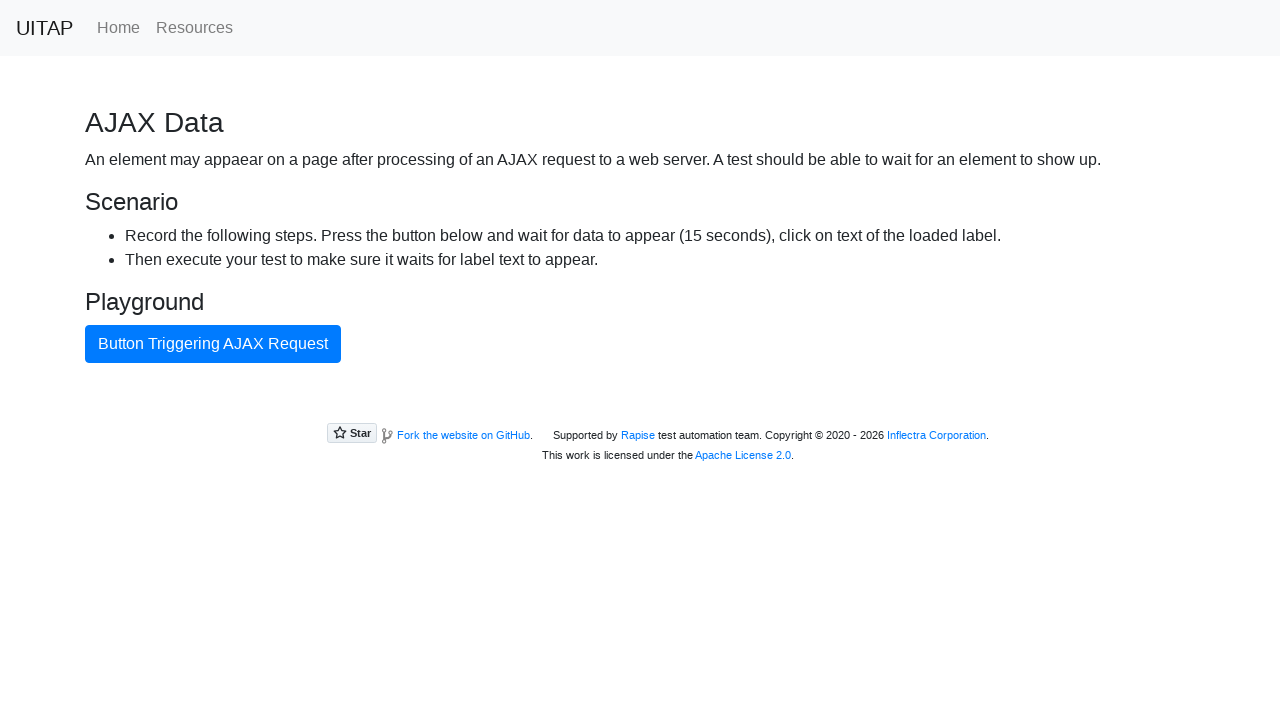

Clicked AJAX trigger button (first click) at (213, 344) on #ajaxButton
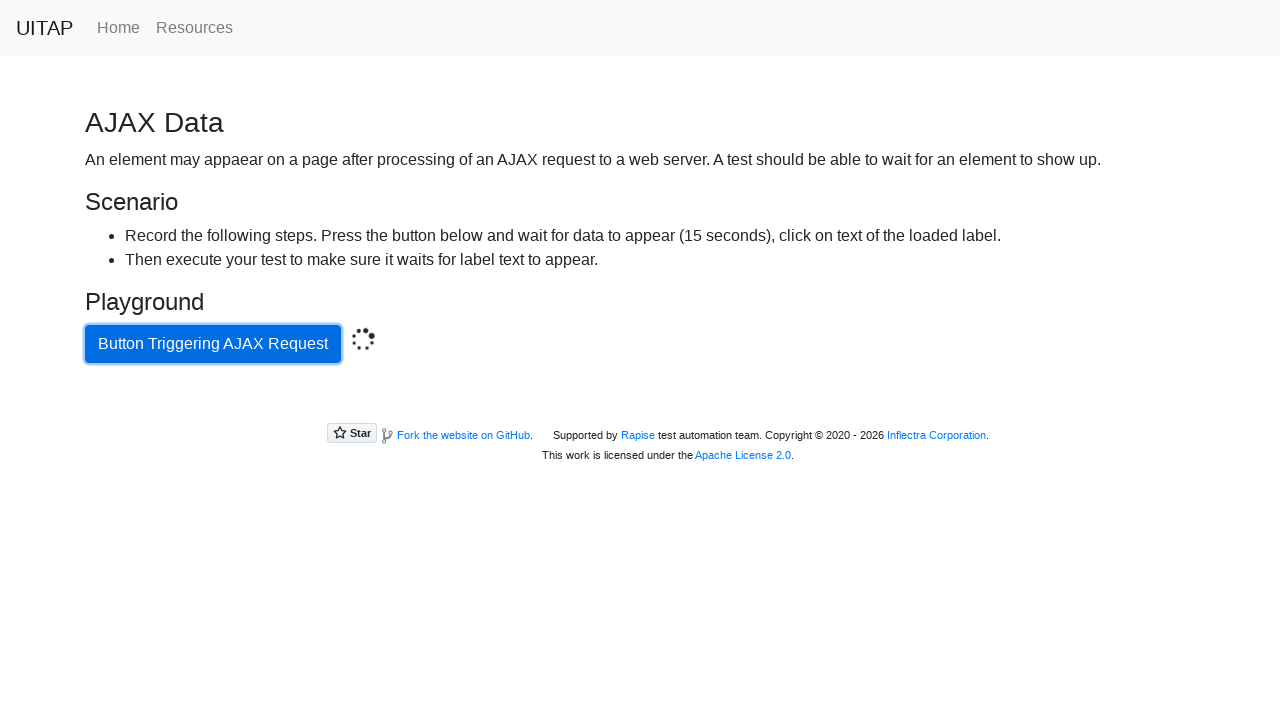

First AJAX success message appeared
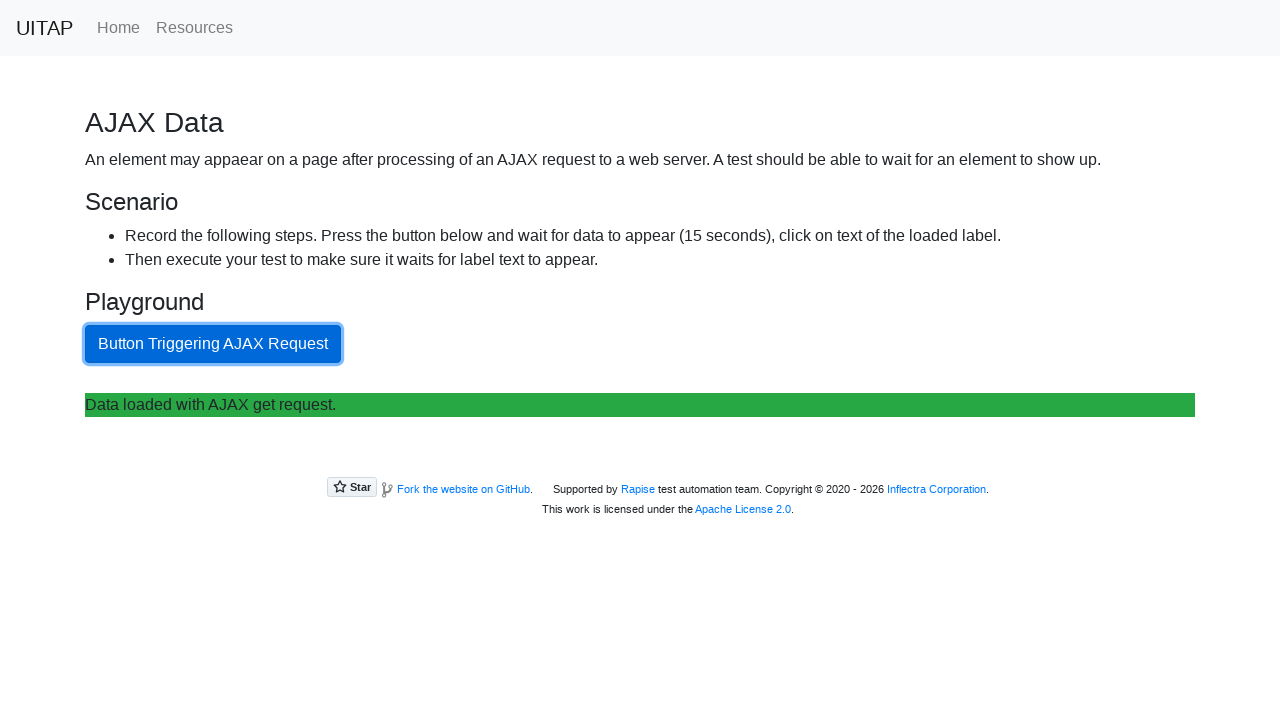

Verified first success message text: 'Data loaded with AJAX get request.'
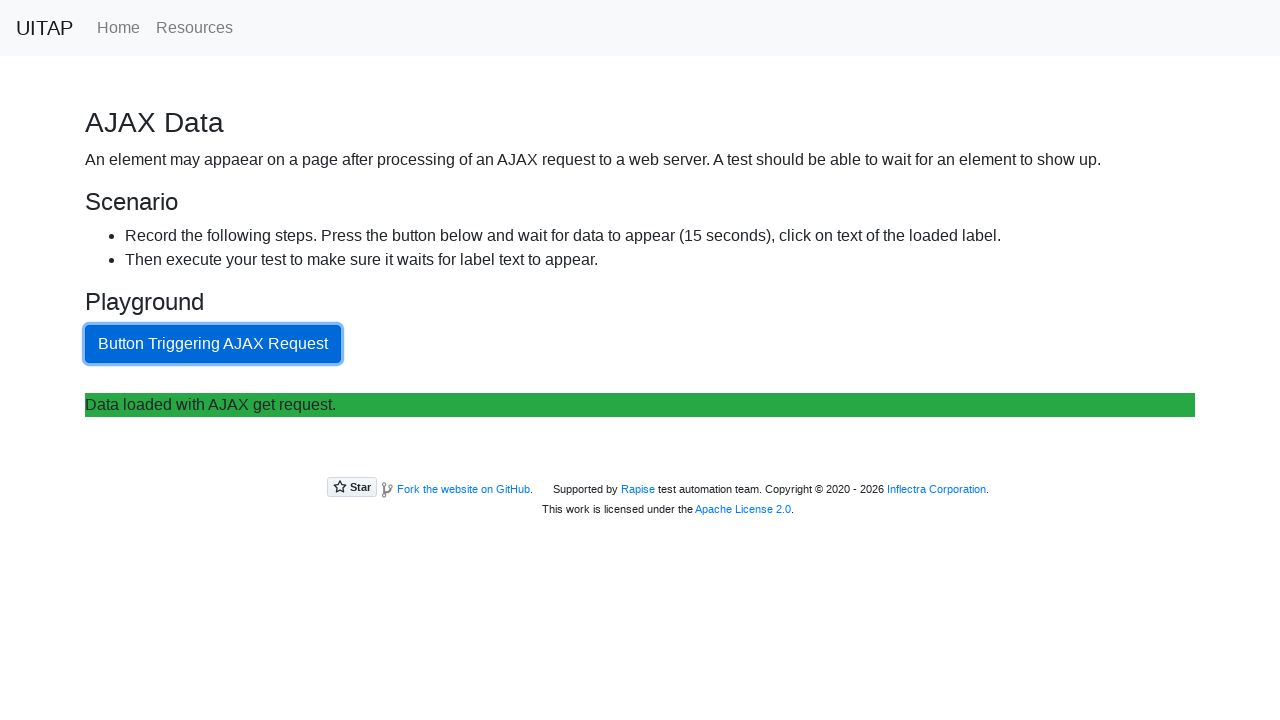

Clicked AJAX trigger button (second click) at (213, 344) on #ajaxButton
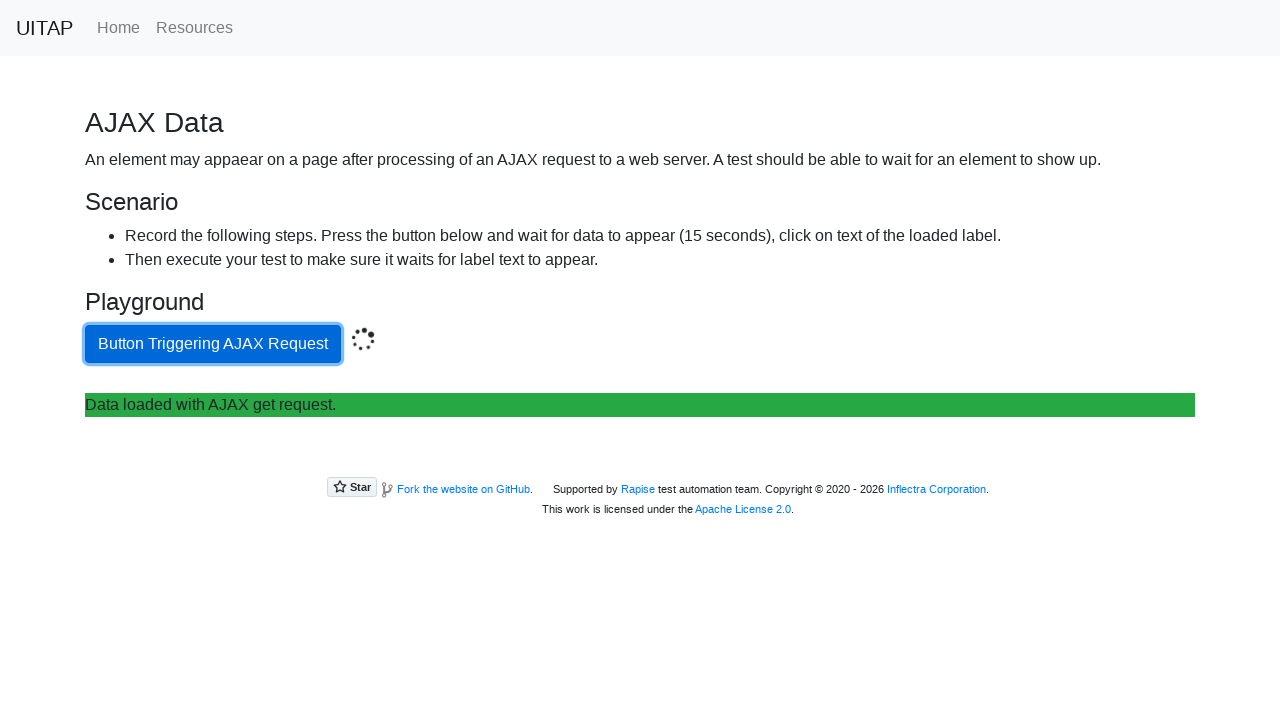

Second AJAX success message appeared
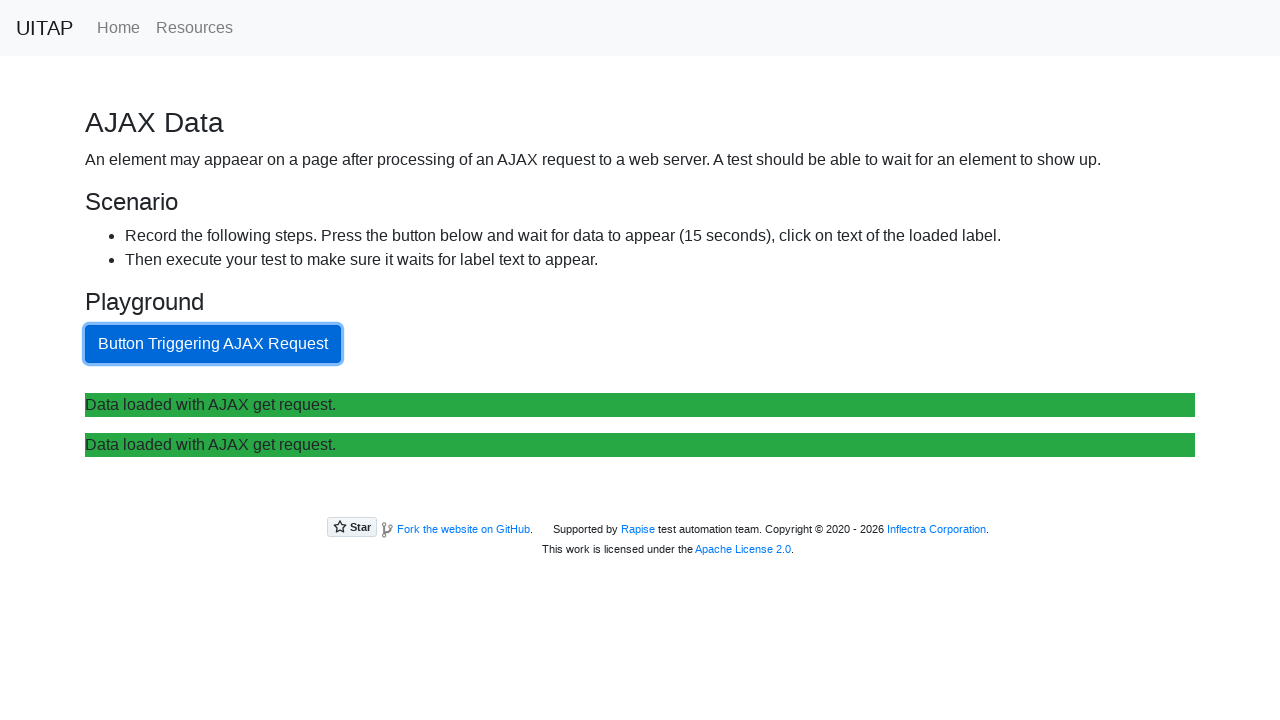

Verified second success message text: 'Data loaded with AJAX get request.'
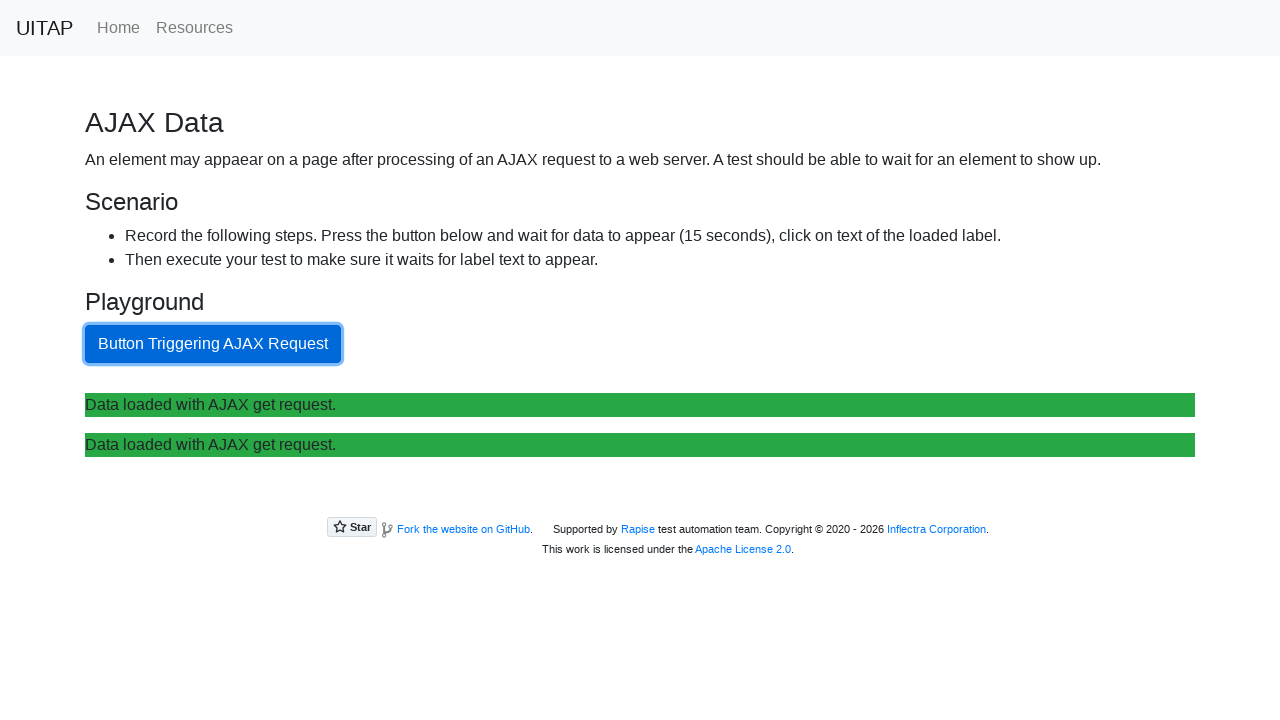

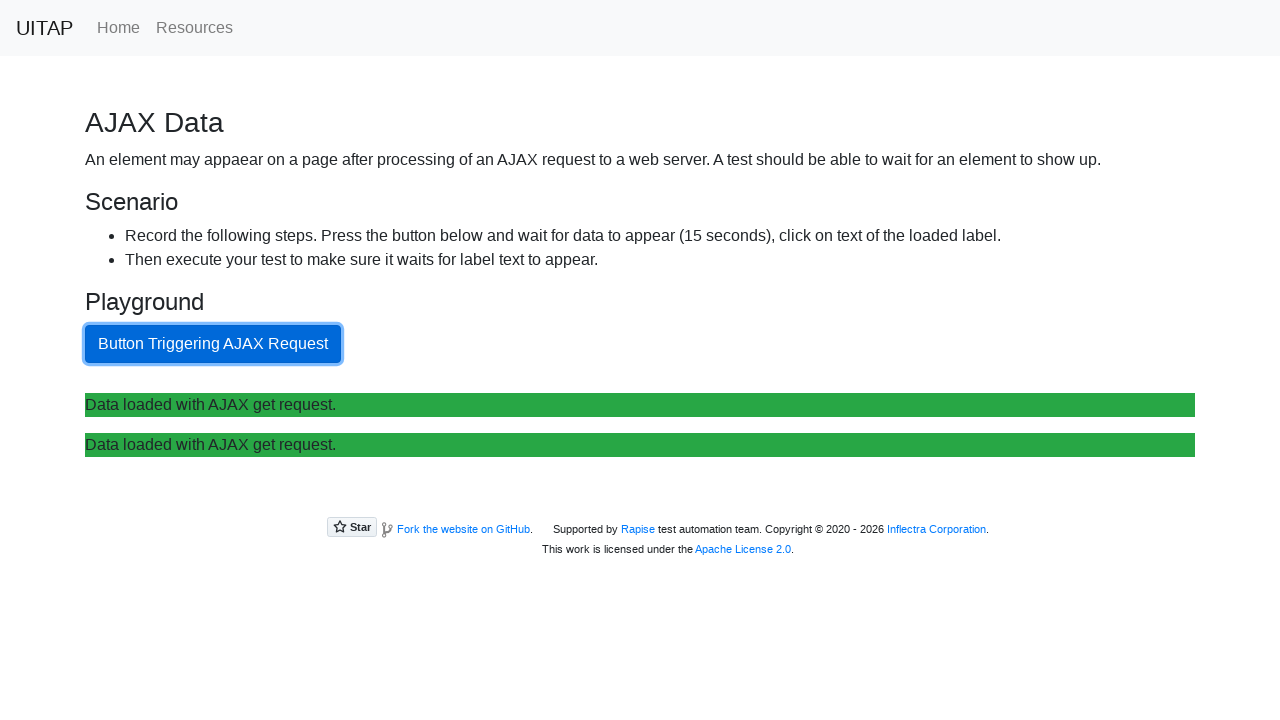